Tests multi-window handling by clicking a link that opens a new window, switching to the new window to verify its title and content, then switching back to the original window to verify its title.

Starting URL: https://the-internet.herokuapp.com/windows

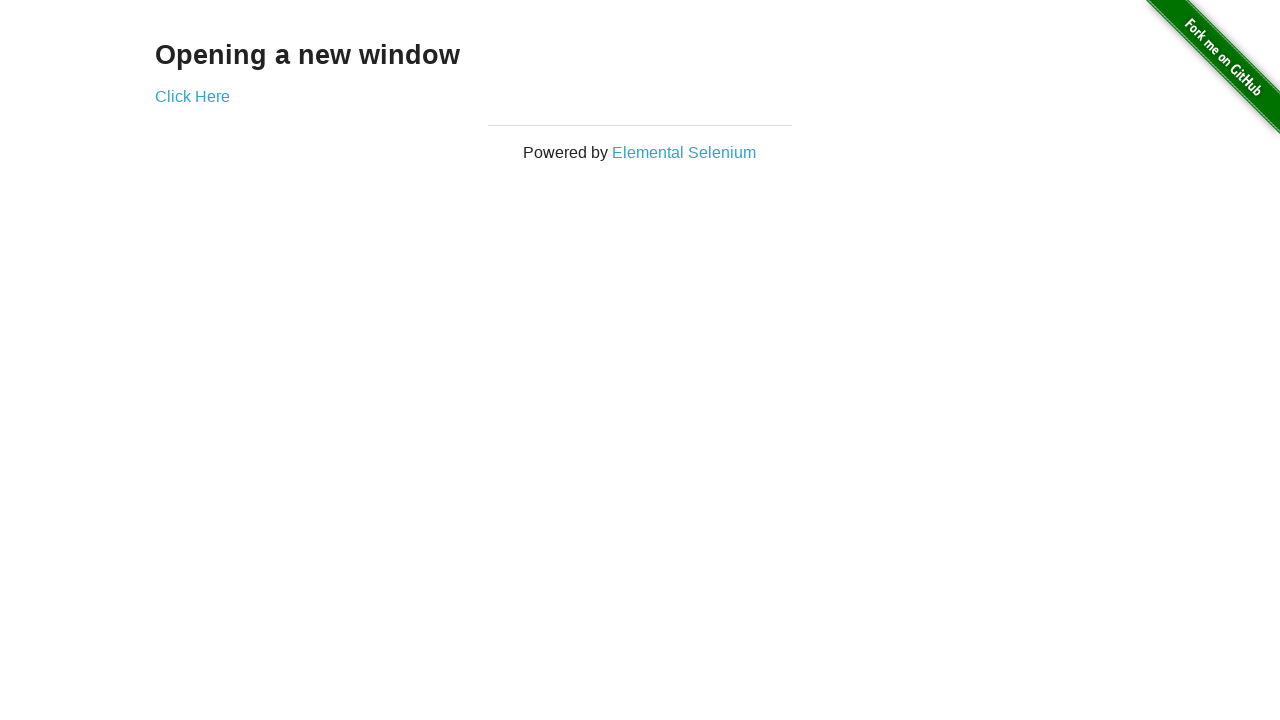

Retrieved heading text from original window
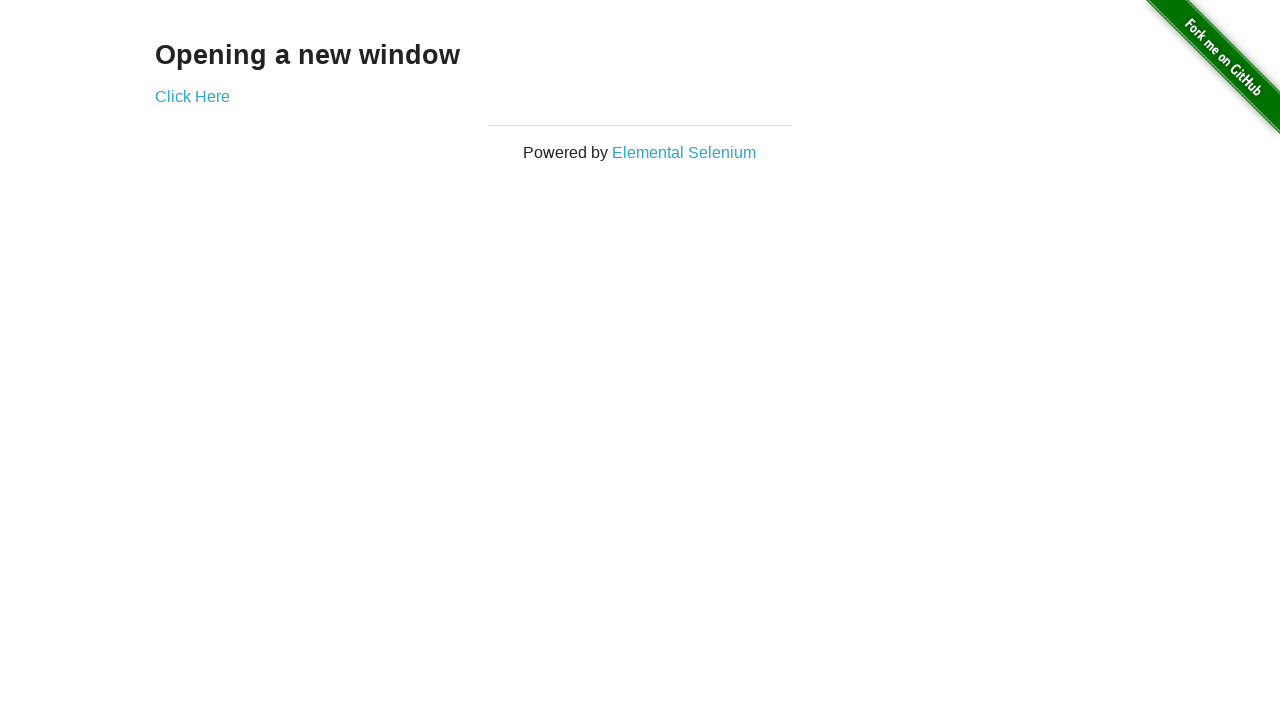

Verified heading text is 'Opening a new window'
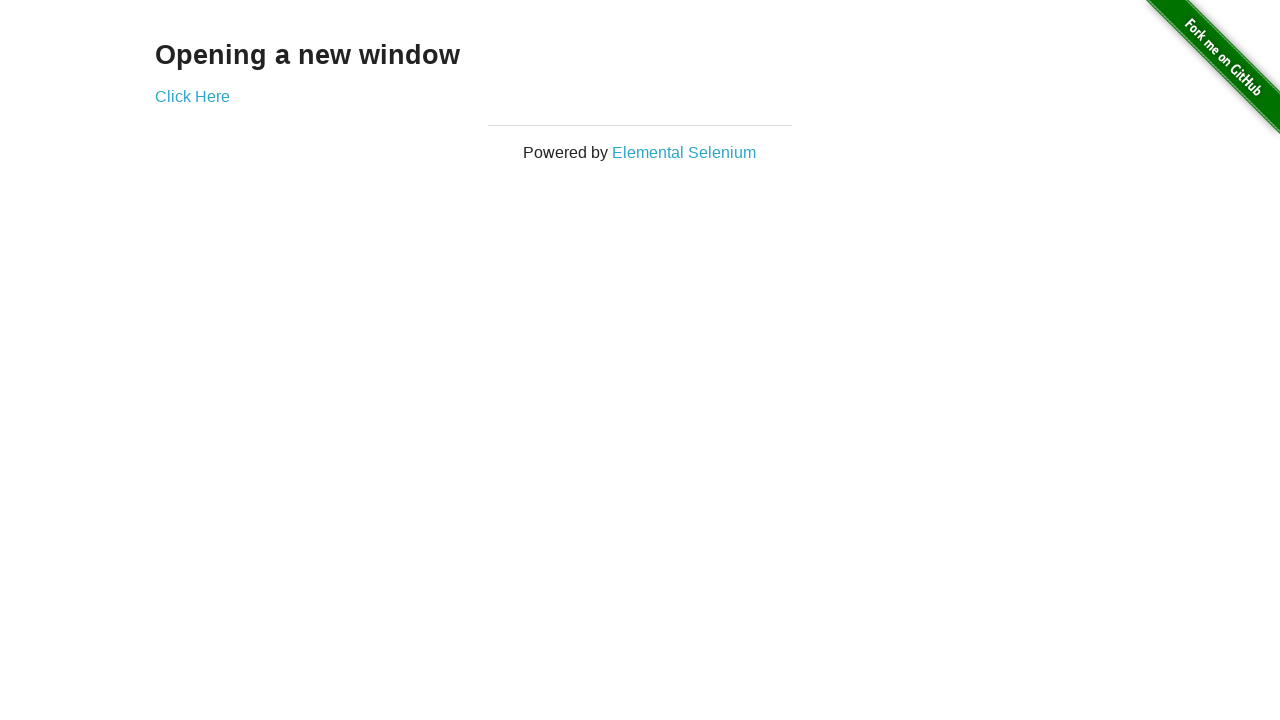

Verified original window title is 'The Internet'
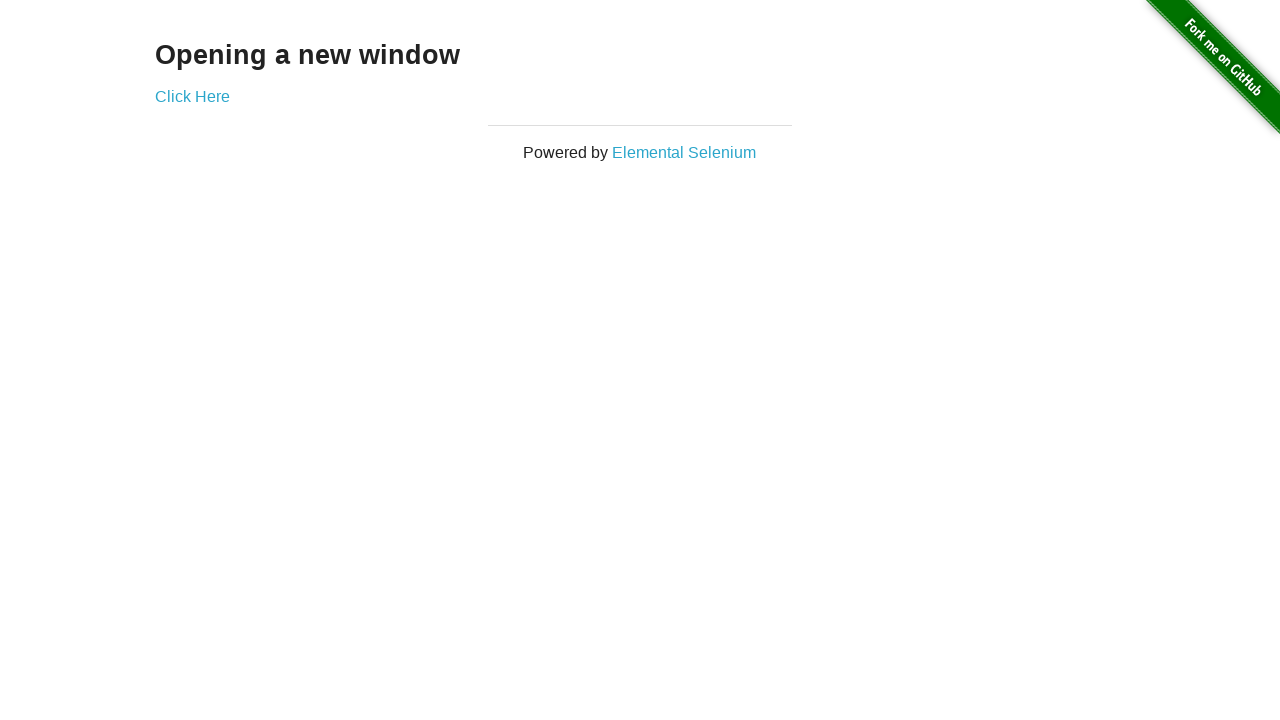

Clicked 'Click Here' link to open new window at (192, 96) on xpath=//*[text()='Click Here']
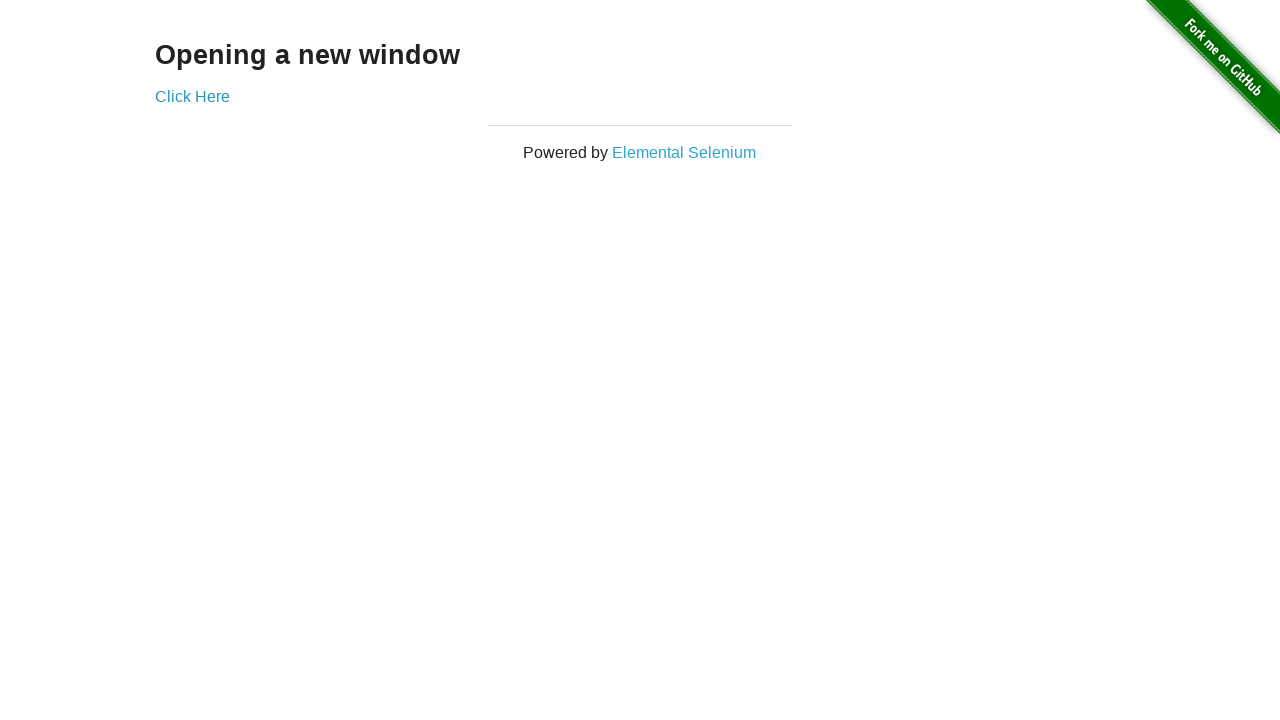

New window opened and captured
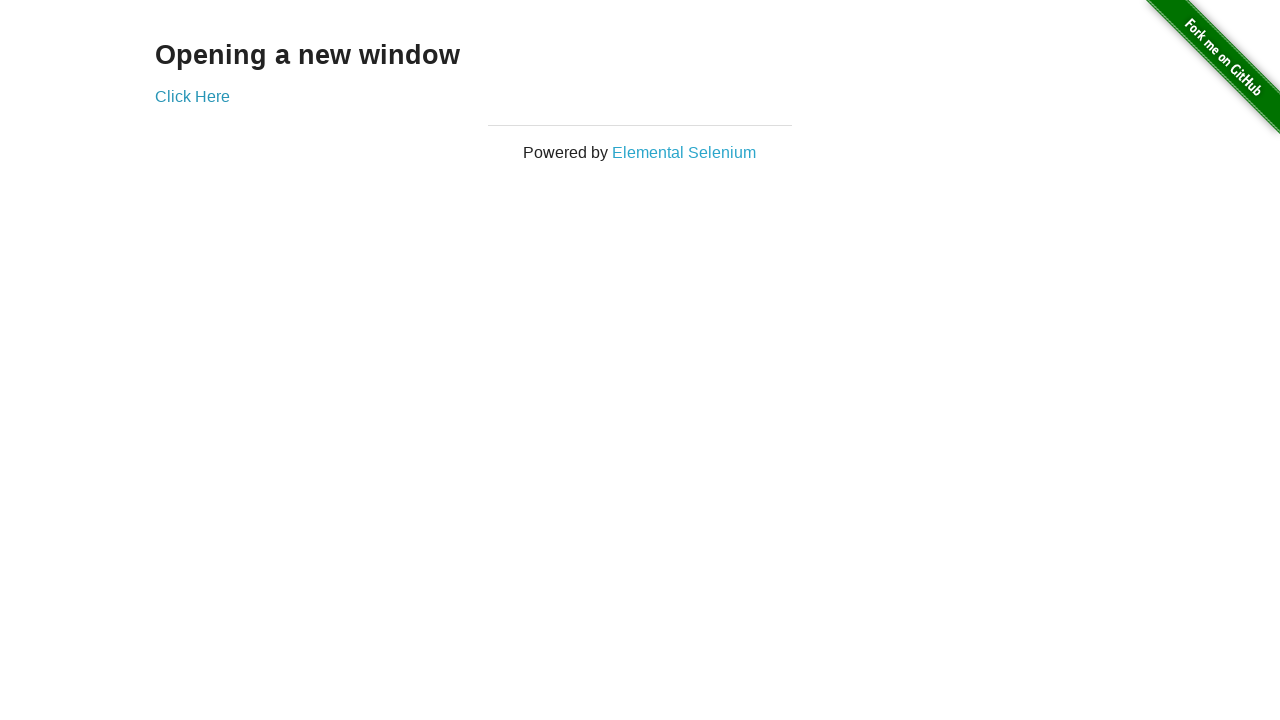

Waited for new window to load
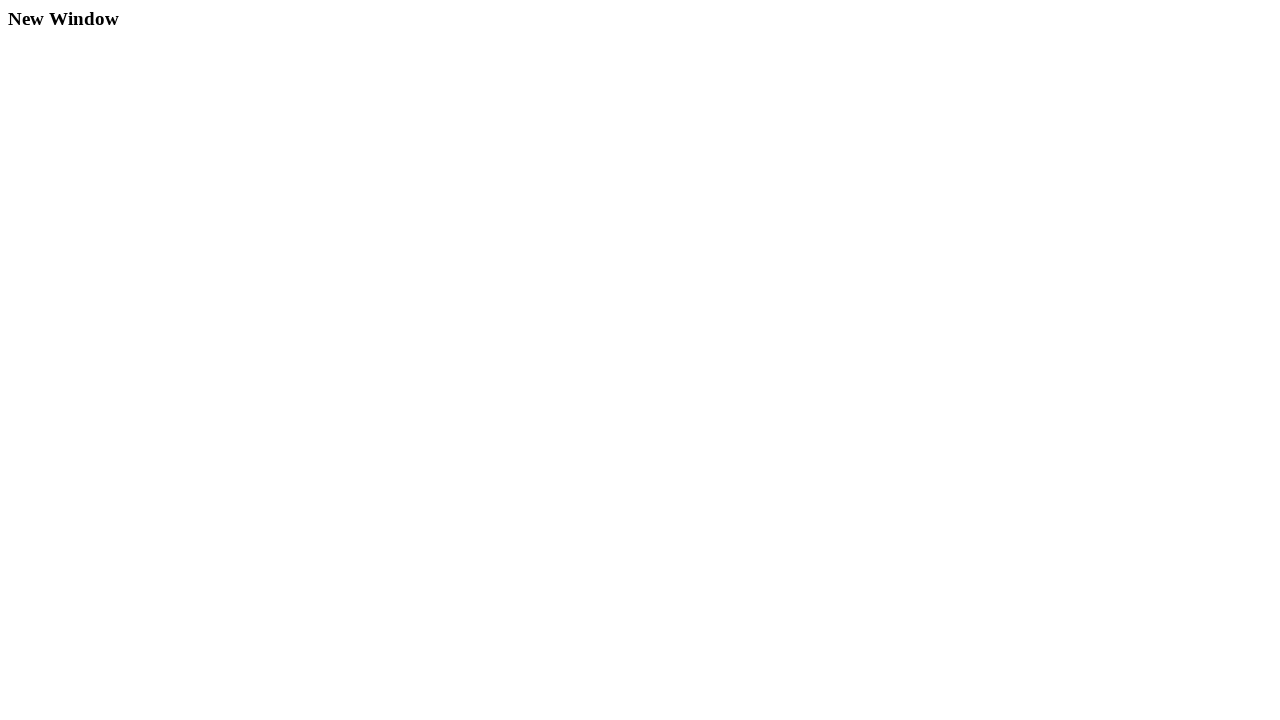

Verified new window title is 'New Window'
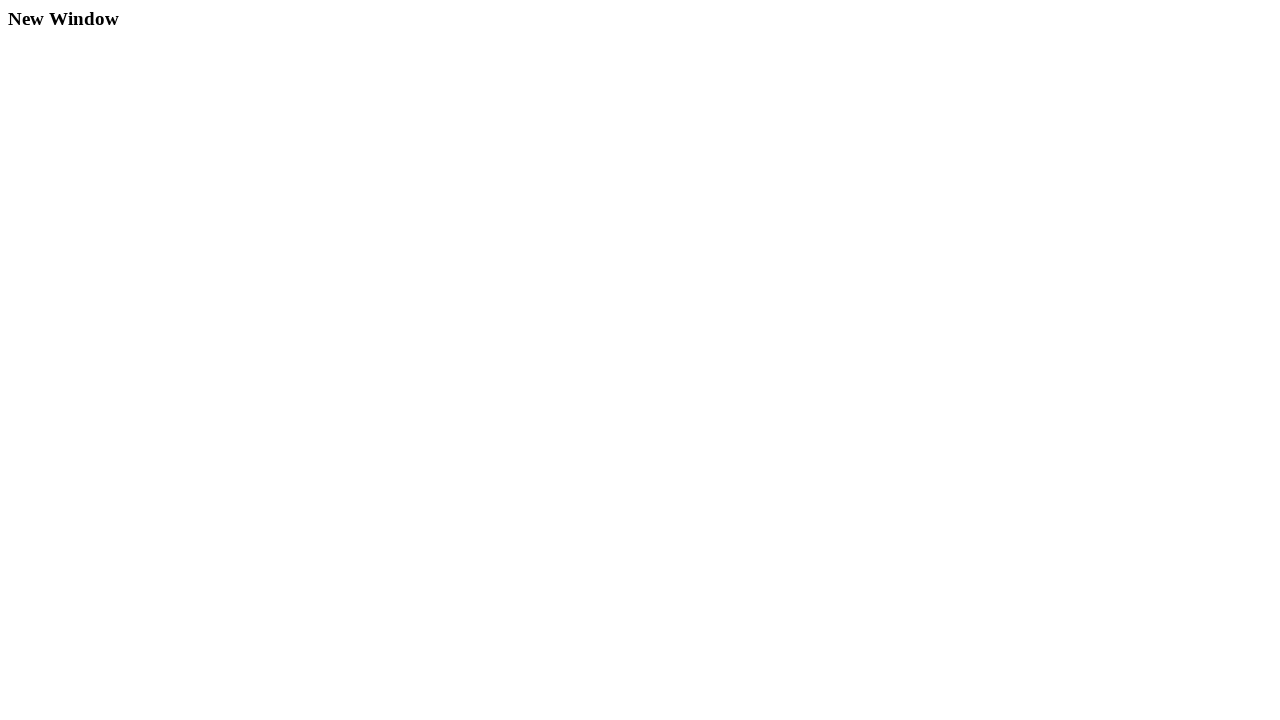

Retrieved heading text from new window
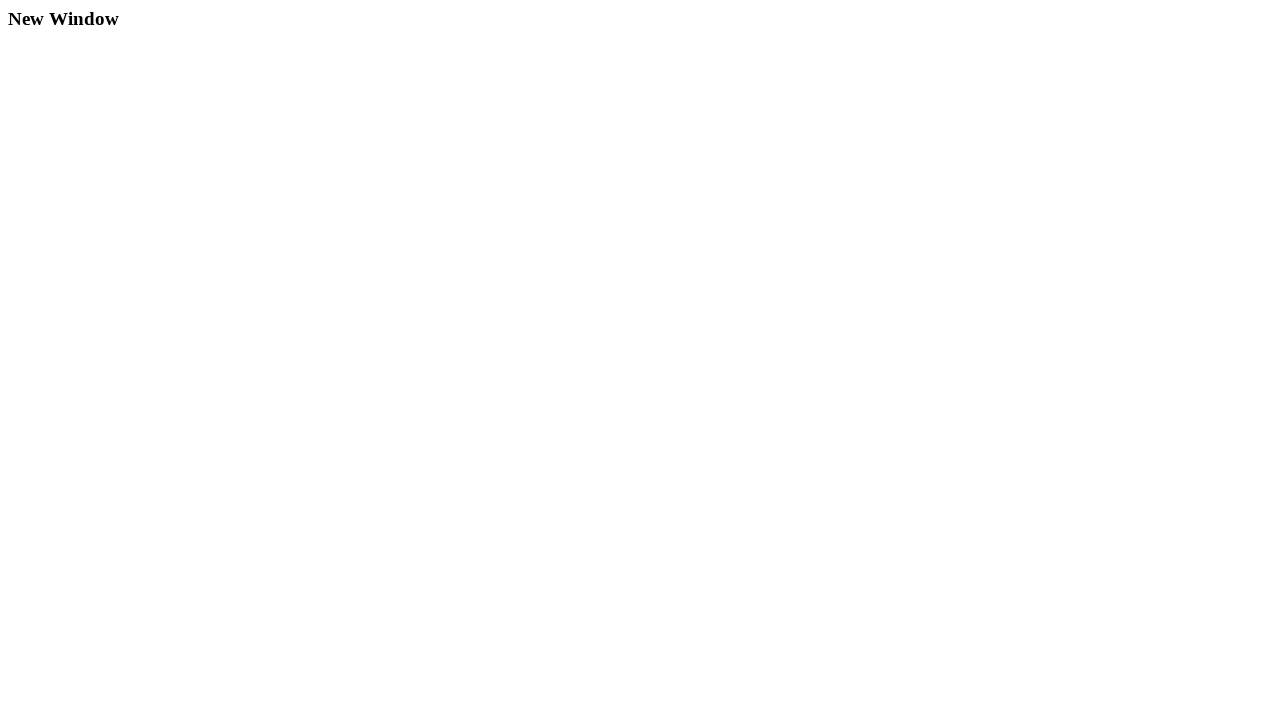

Verified new window heading text is 'New Window'
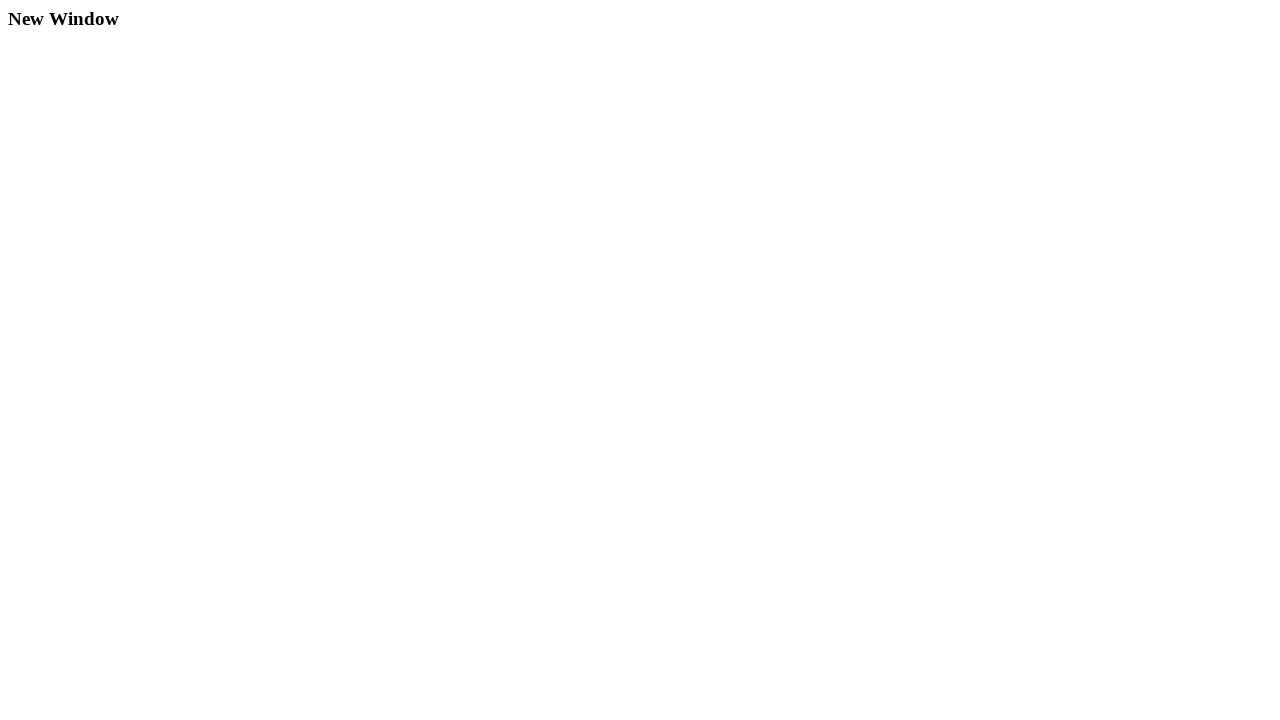

Switched back to original window
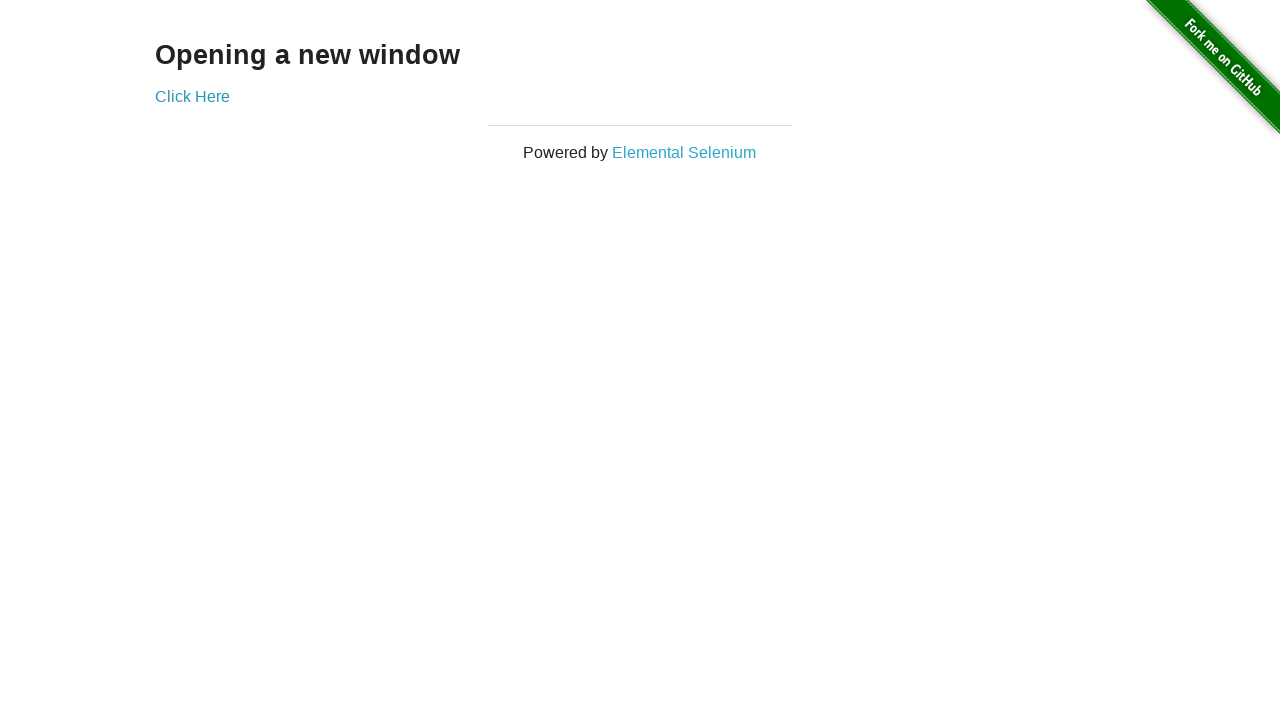

Verified original window title is still 'The Internet'
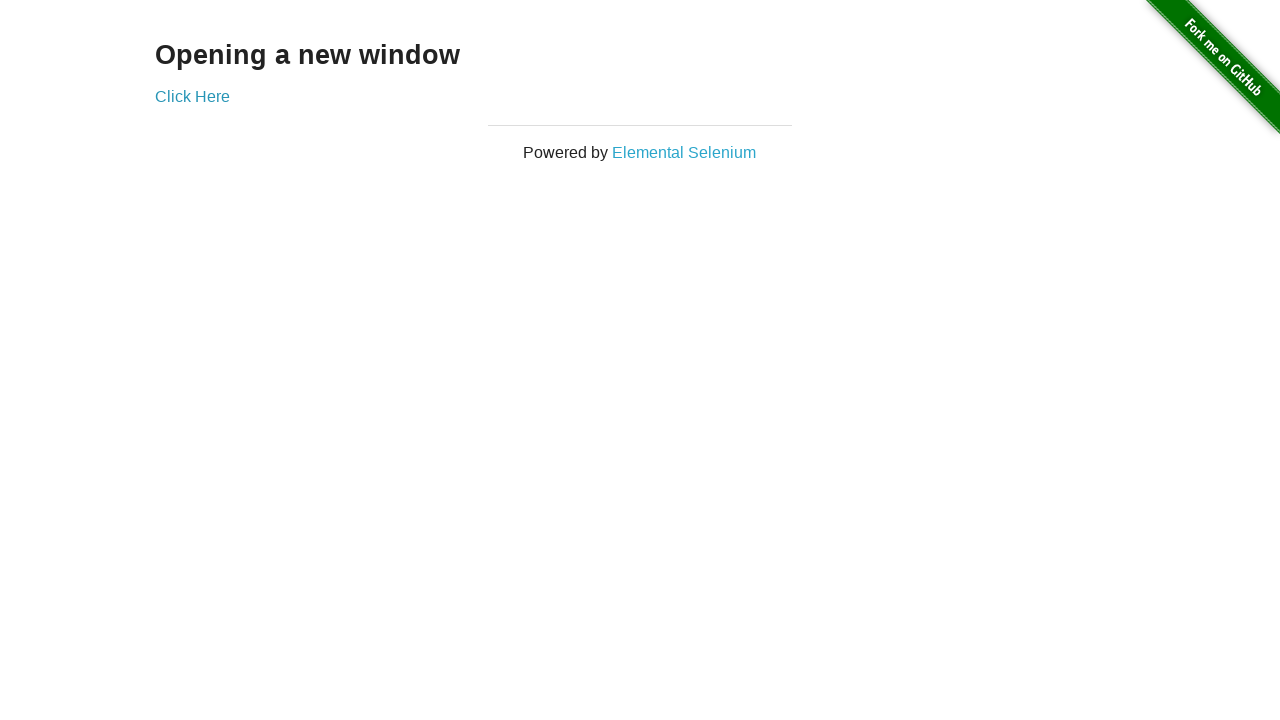

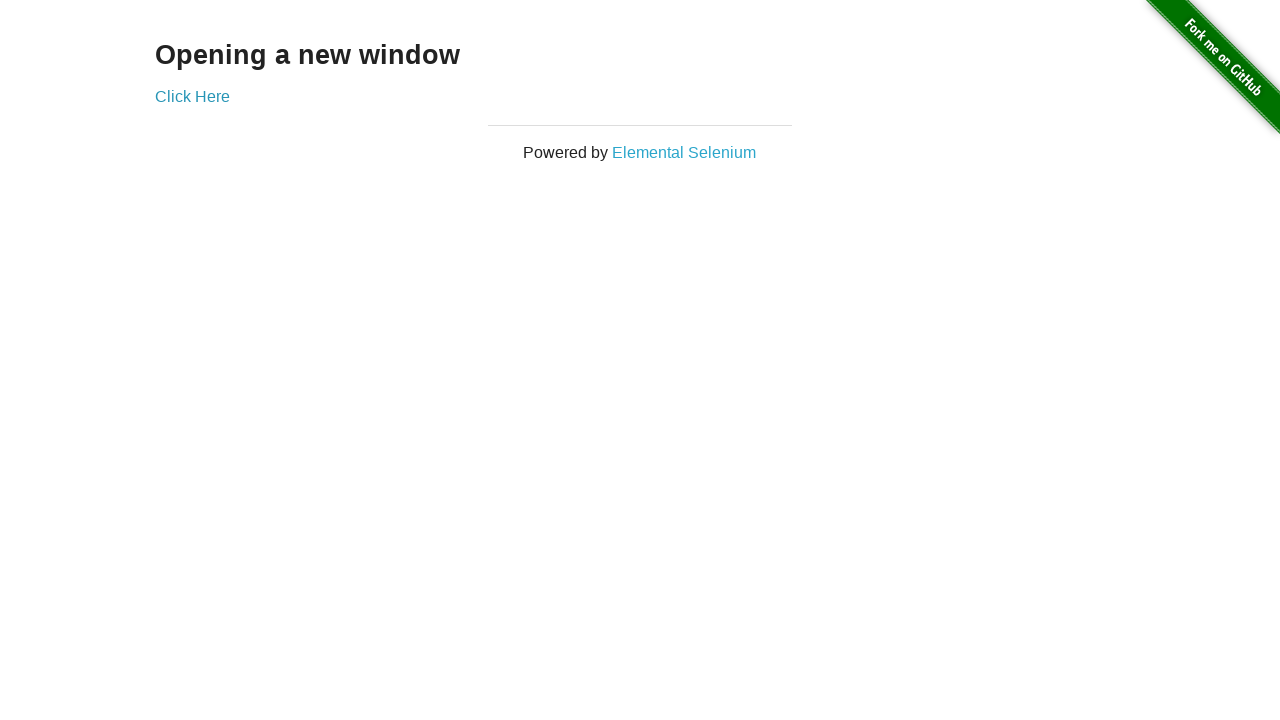